Tests JavaScript confirm alert functionality by clicking the confirm button, verifying alert text, dismissing the alert, and checking the result message

Starting URL: https://the-internet.herokuapp.com/javascript_alerts

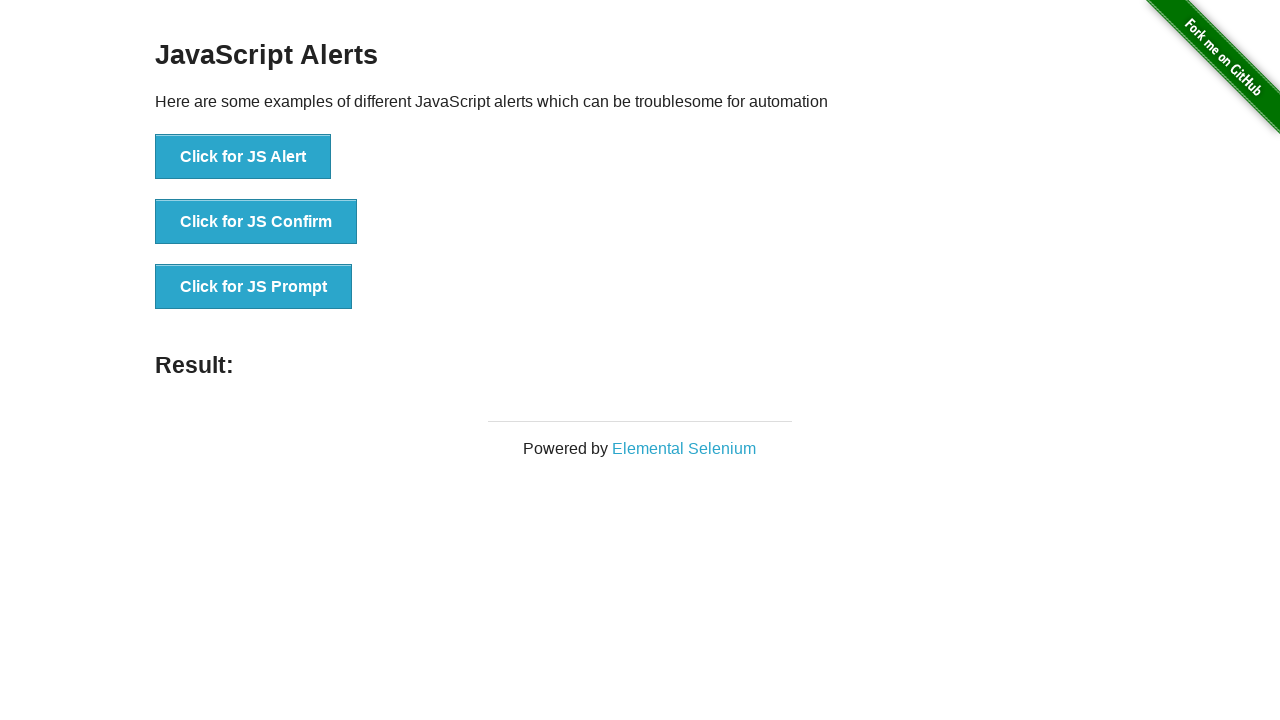

Clicked the JS Confirm button at (256, 222) on #content > div > ul > li:nth-child(2) > button
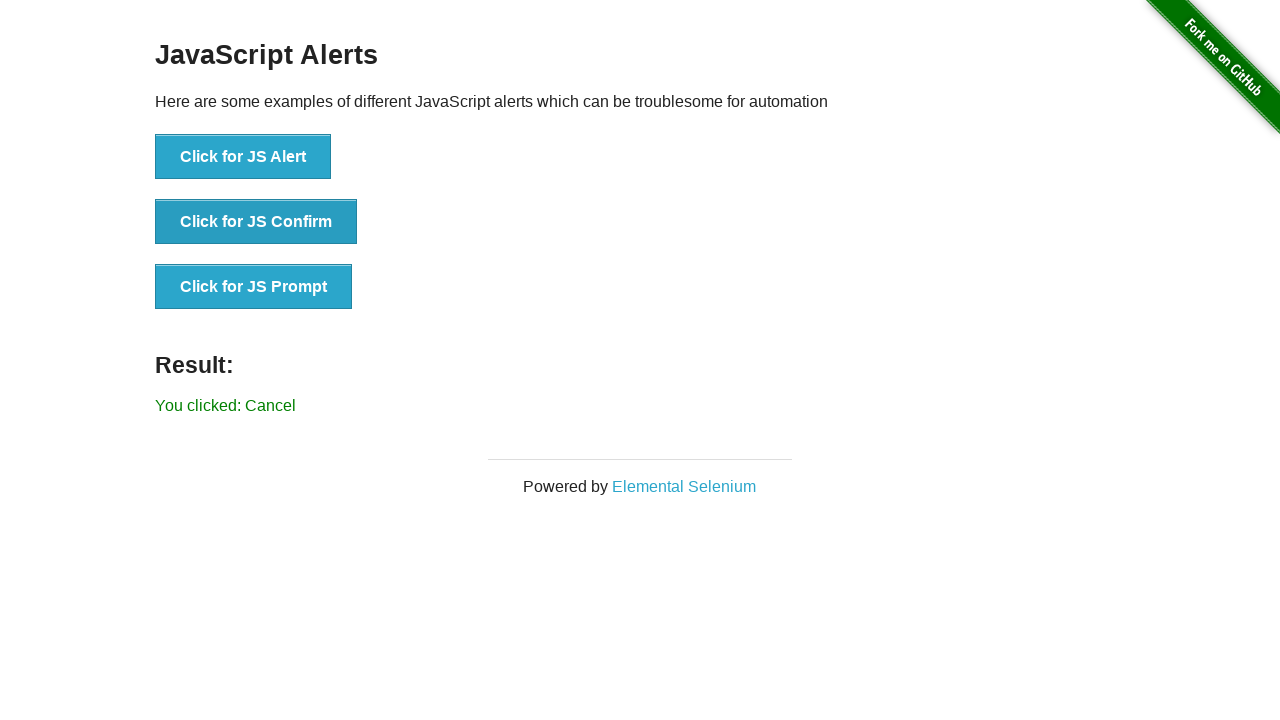

Set up dialog handler to dismiss confirm alert
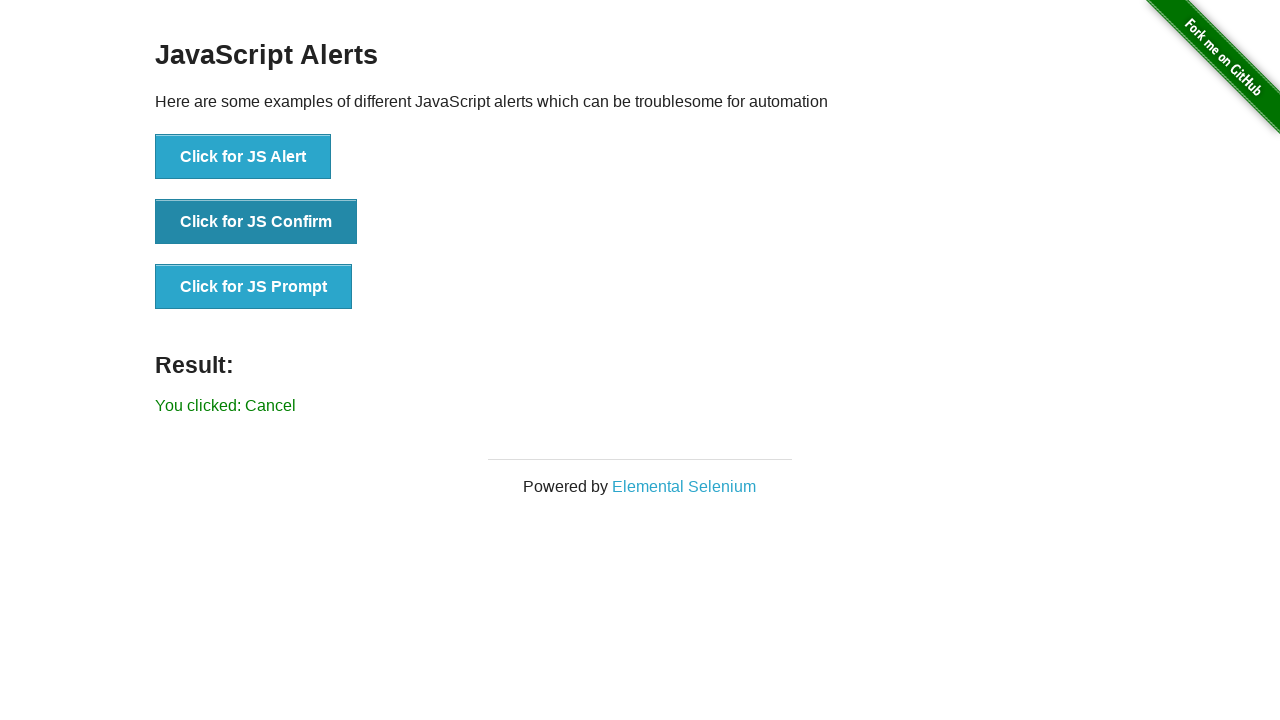

Retrieved result text from page
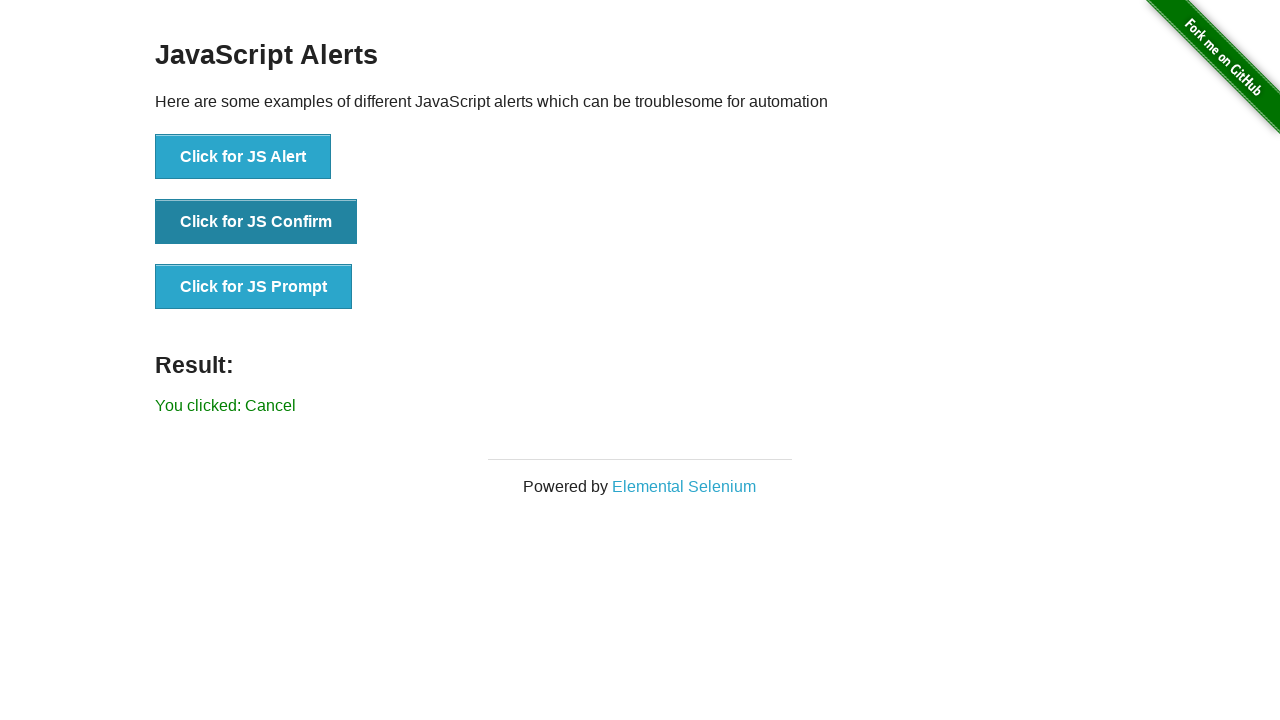

Verified result text is 'You clicked: Cancel'
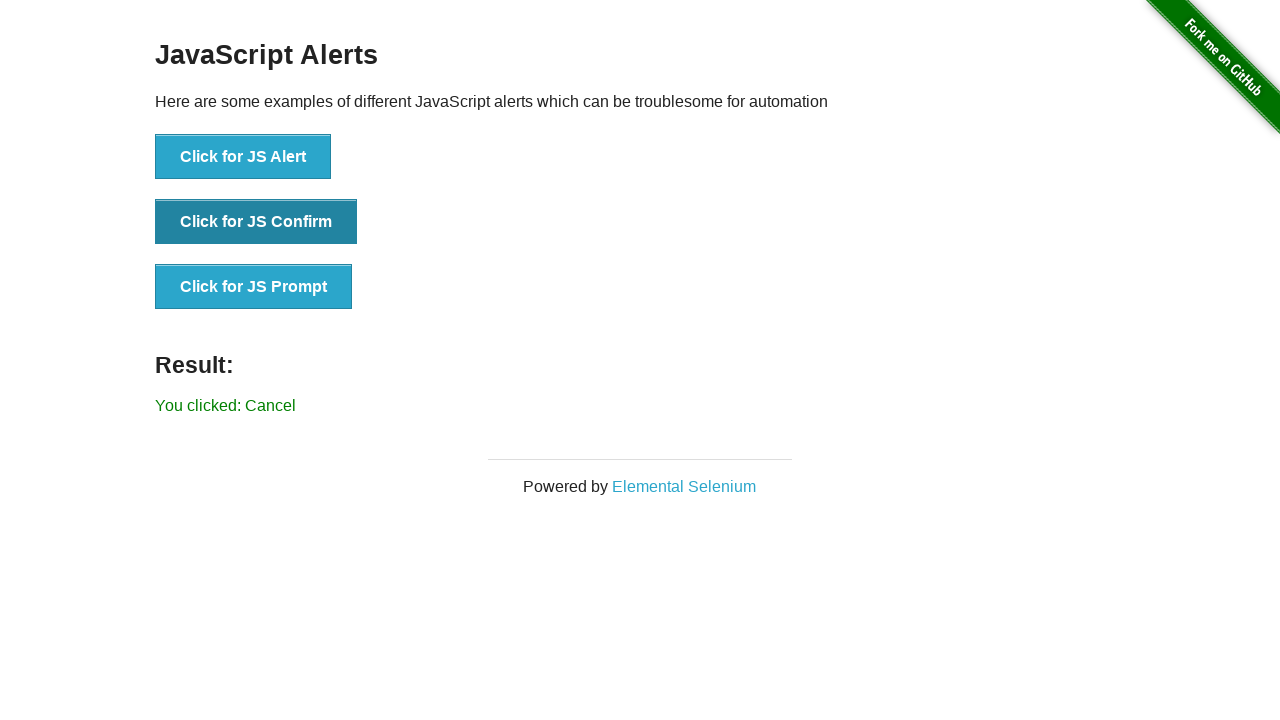

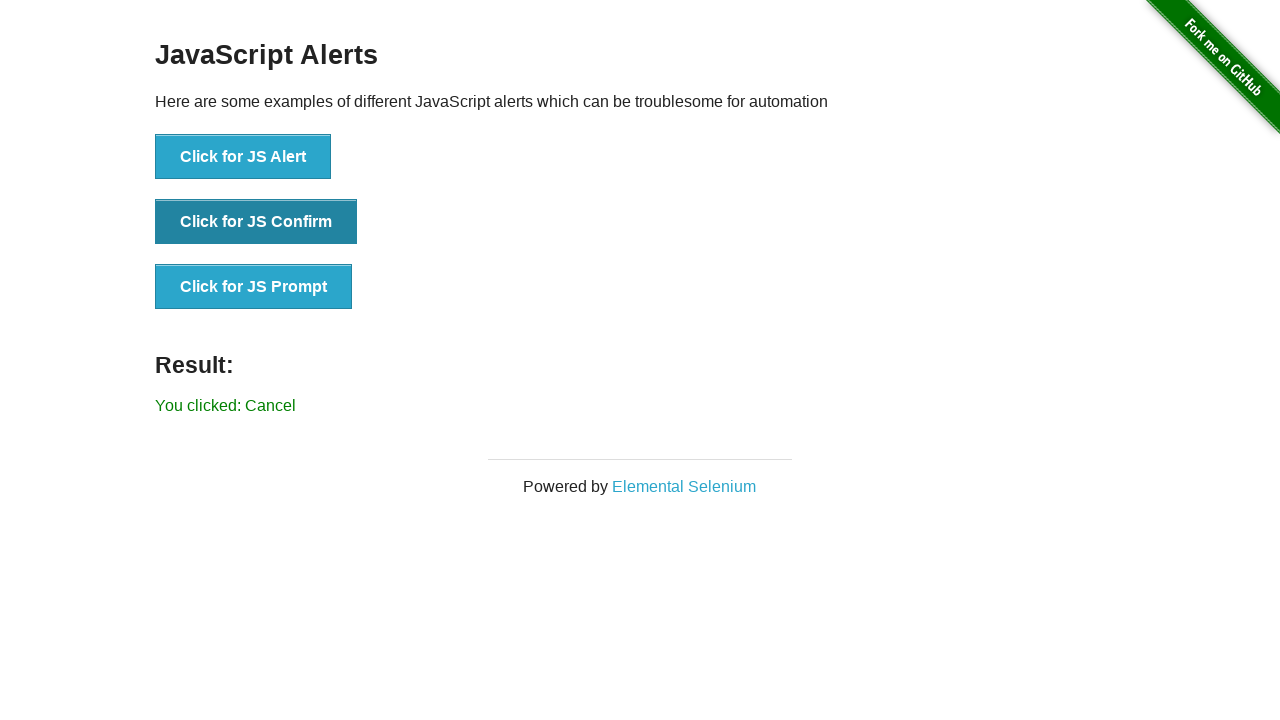